Tests the date picker functionality on Agoda website by selecting a check-in date that is 6 days from today

Starting URL: https://www.agoda.com/en-in/

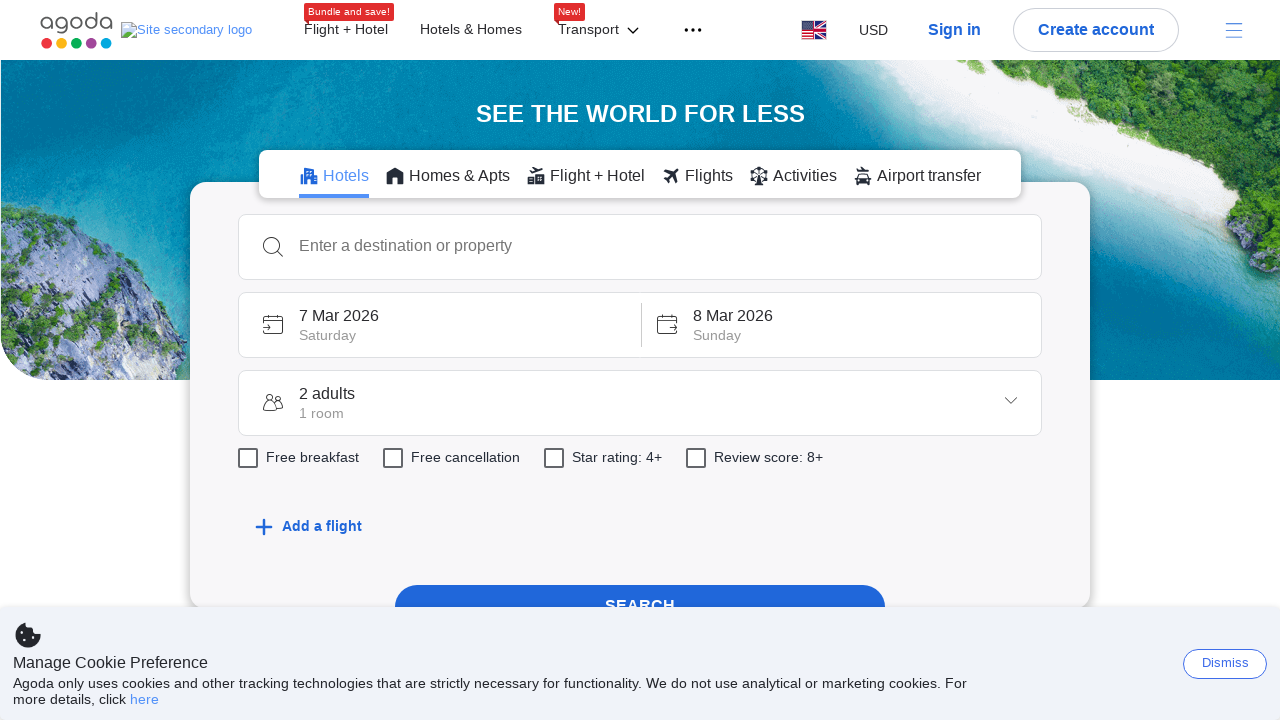

Clicked on check-in date box to open calendar at (439, 325) on xpath=//div[@data-element-name='check-in-box']
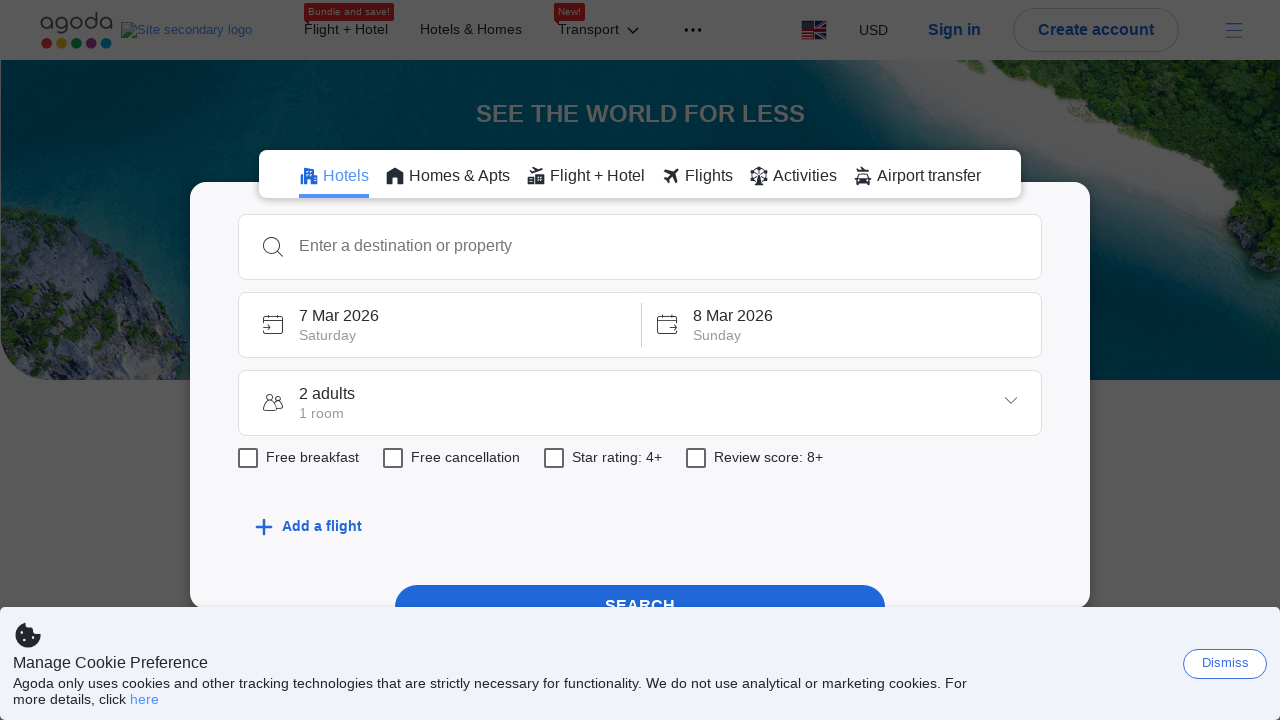

Waited for calendar popup to appear
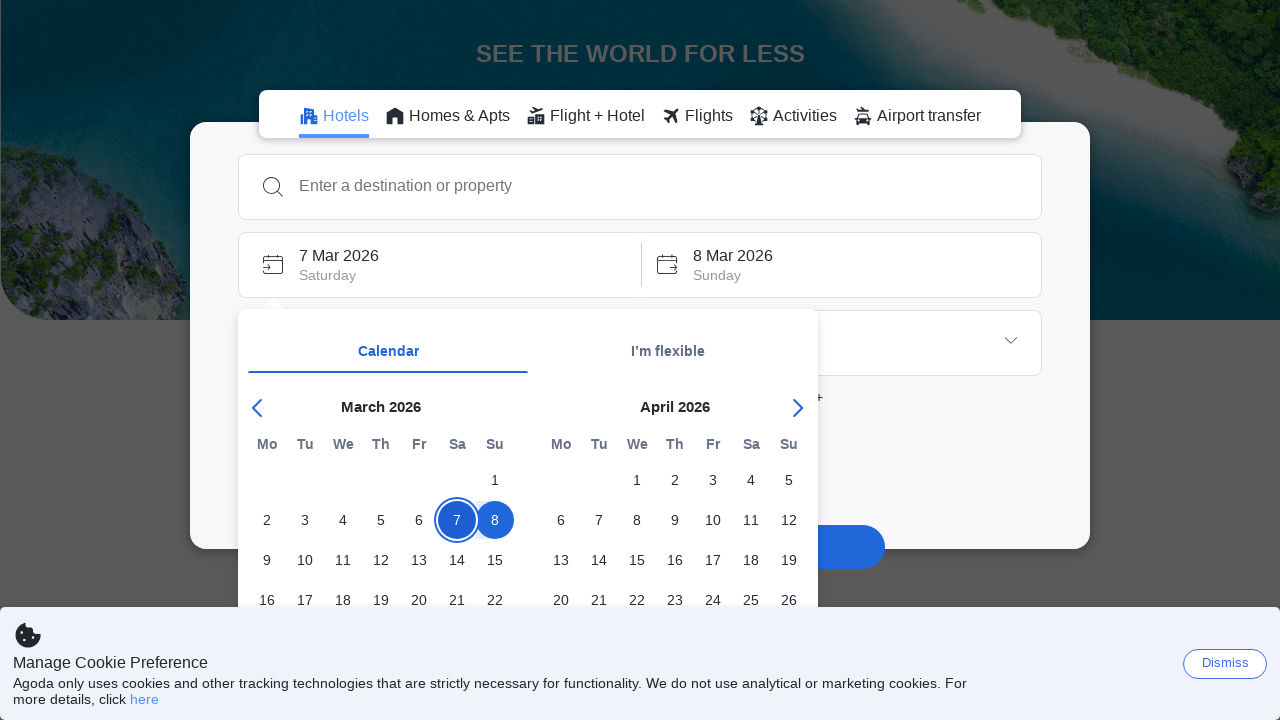

Scrolled down to view calendar better
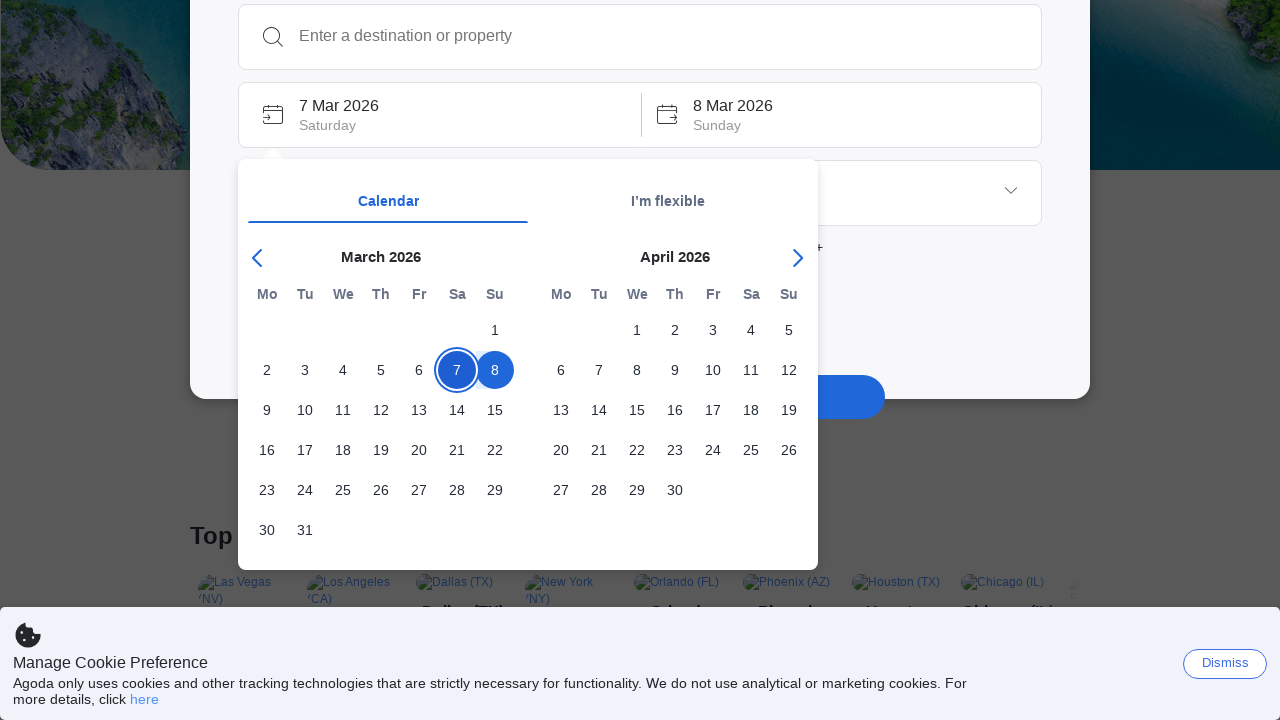

Selected check-in date: 4 March 2026 at (343, 370) on //div[text()='March 2026']/../..//span[text()='4']
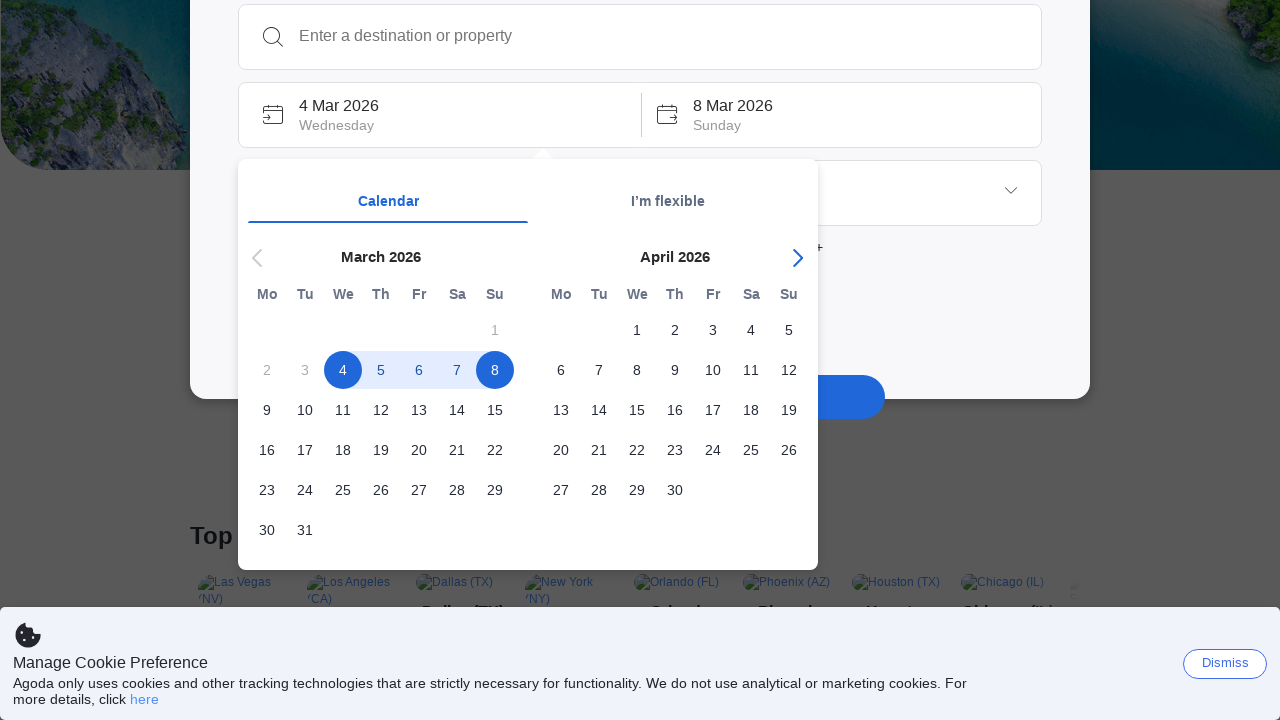

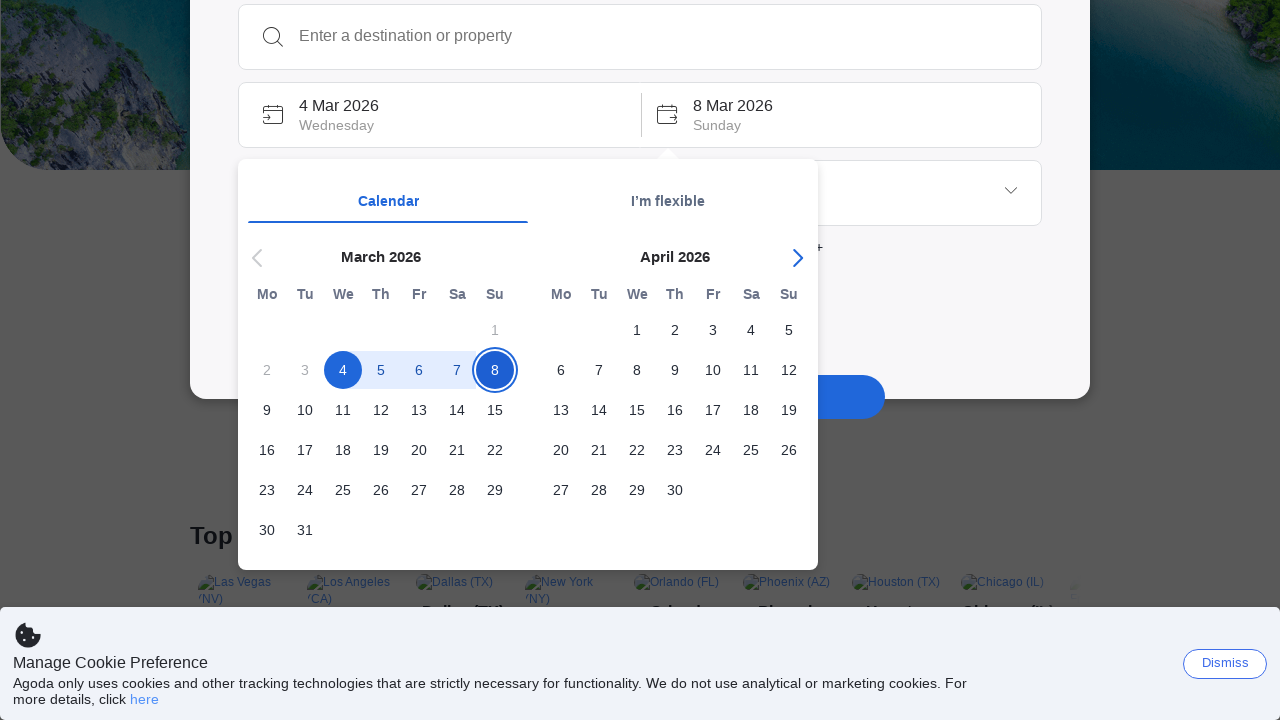